Tests the add/remove elements functionality by clicking the Add Element button, verifying the Delete button appears, then clicking Delete to remove it

Starting URL: https://the-internet.herokuapp.com/add_remove_elements/

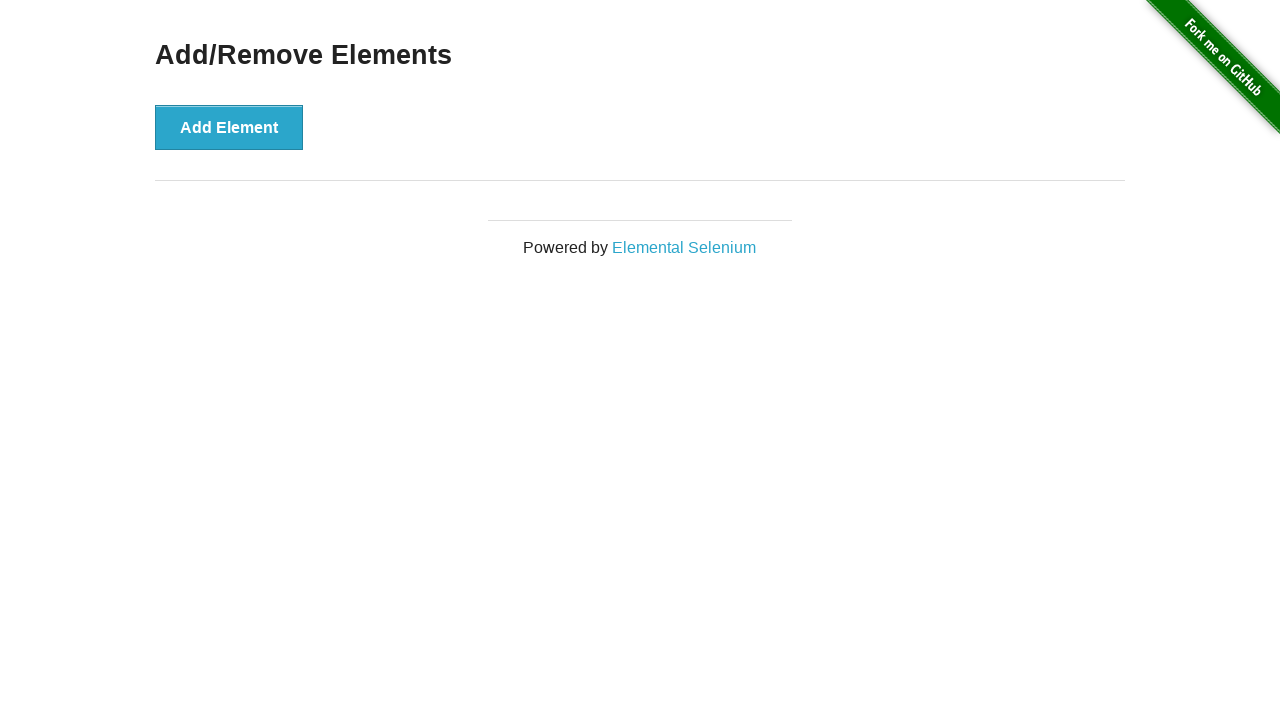

Clicked the Add Element button at (229, 127) on button:has-text('Add Element')
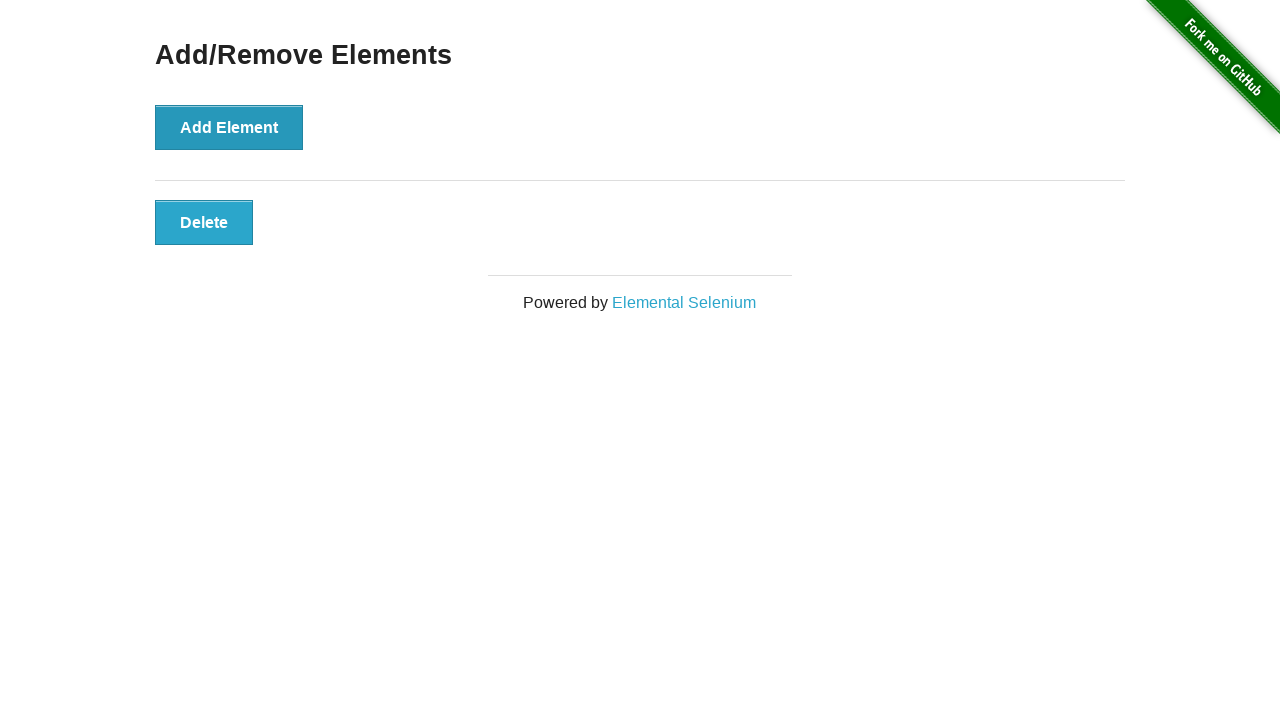

Delete button appeared after adding element
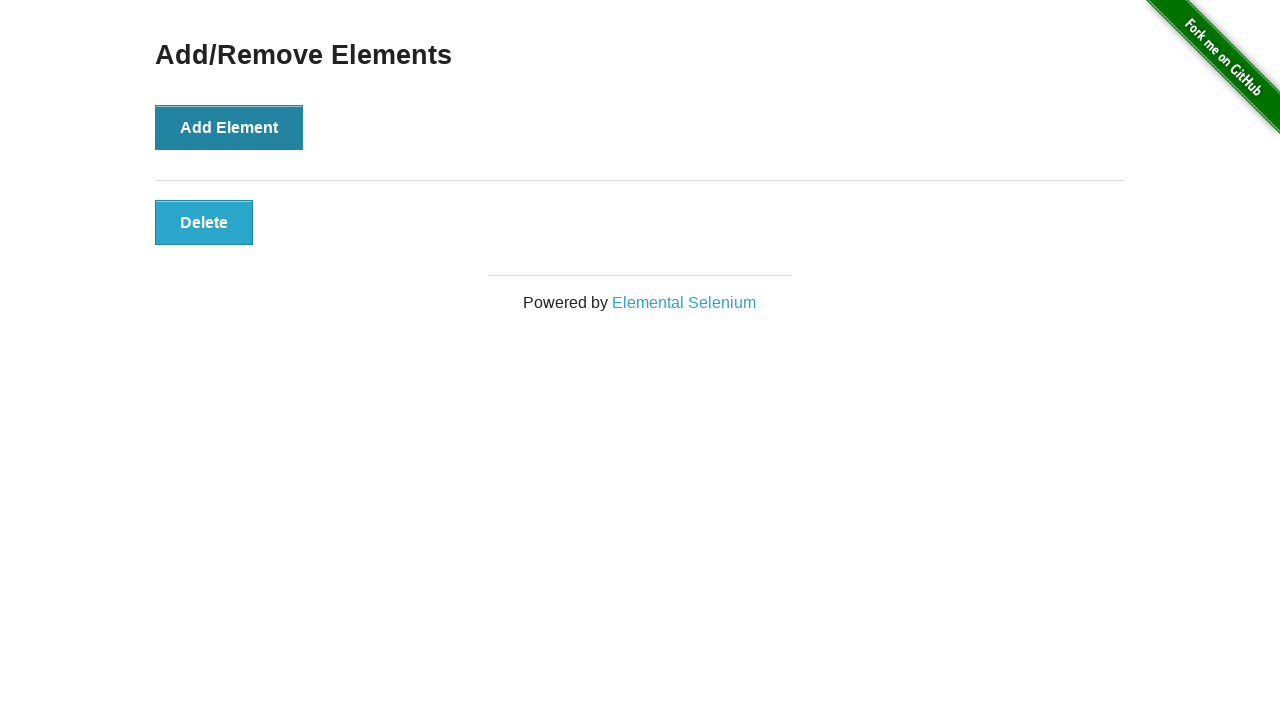

Clicked the Delete button to remove element at (204, 222) on button[onclick='deleteElement()']
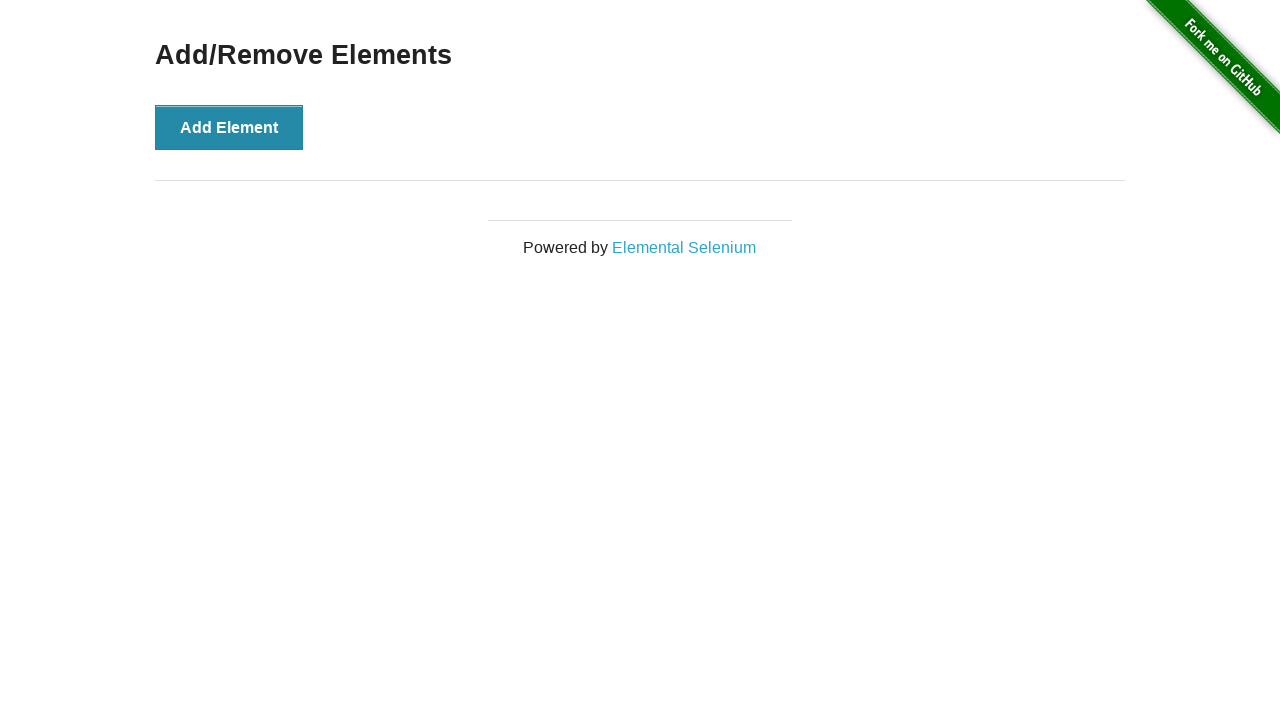

Verified main heading is still visible after removing element
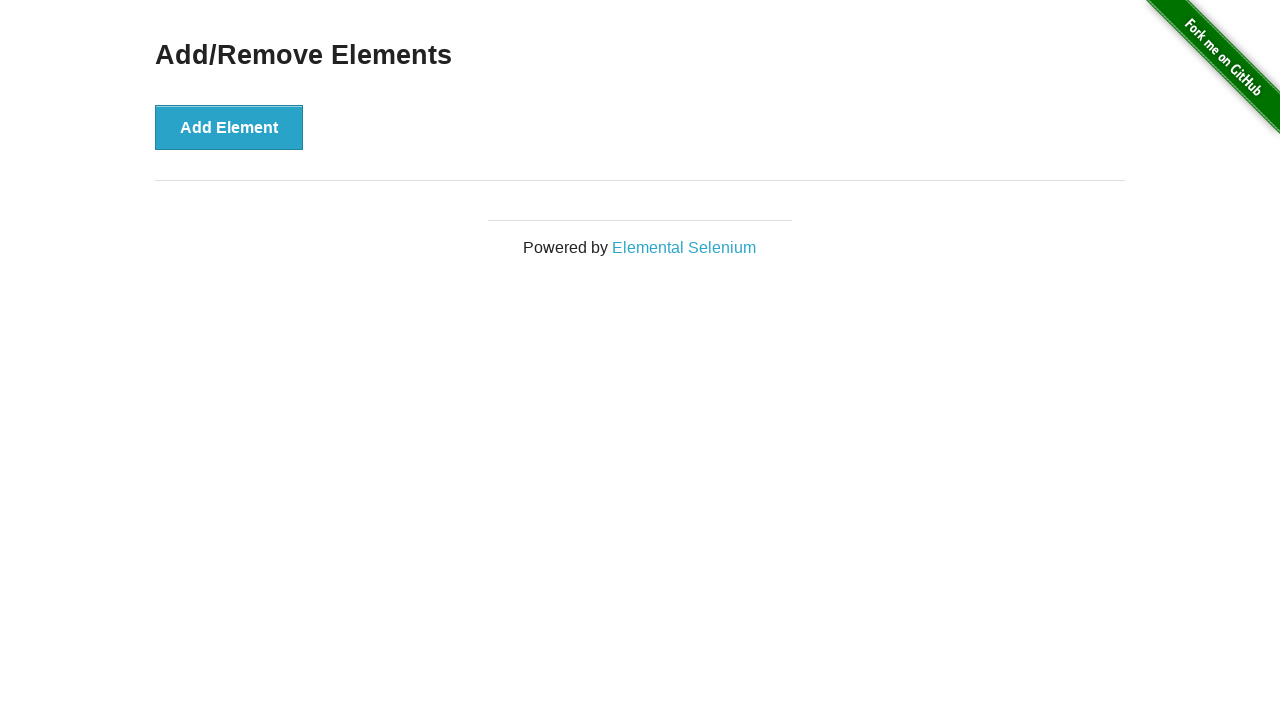

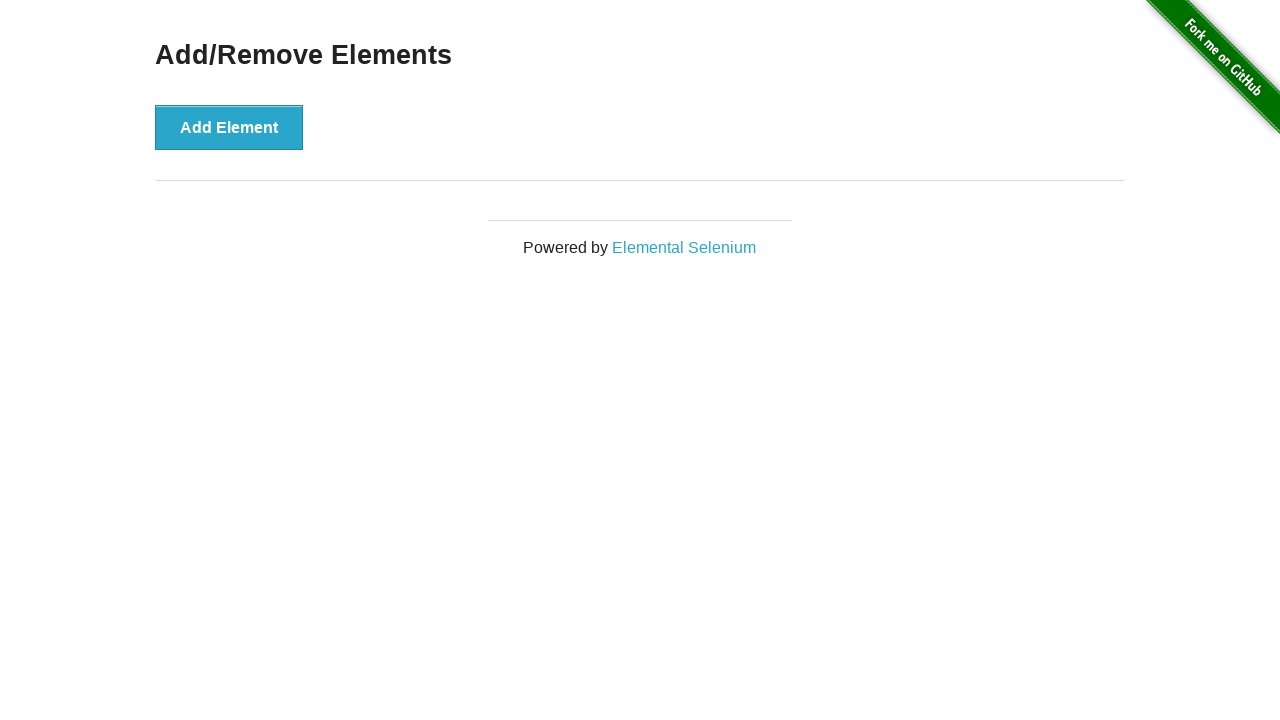